Tests simple JavaScript alert by clicking a button to trigger the alert, verifying the alert text, and accepting it

Starting URL: https://training-support.net/webelements/alerts

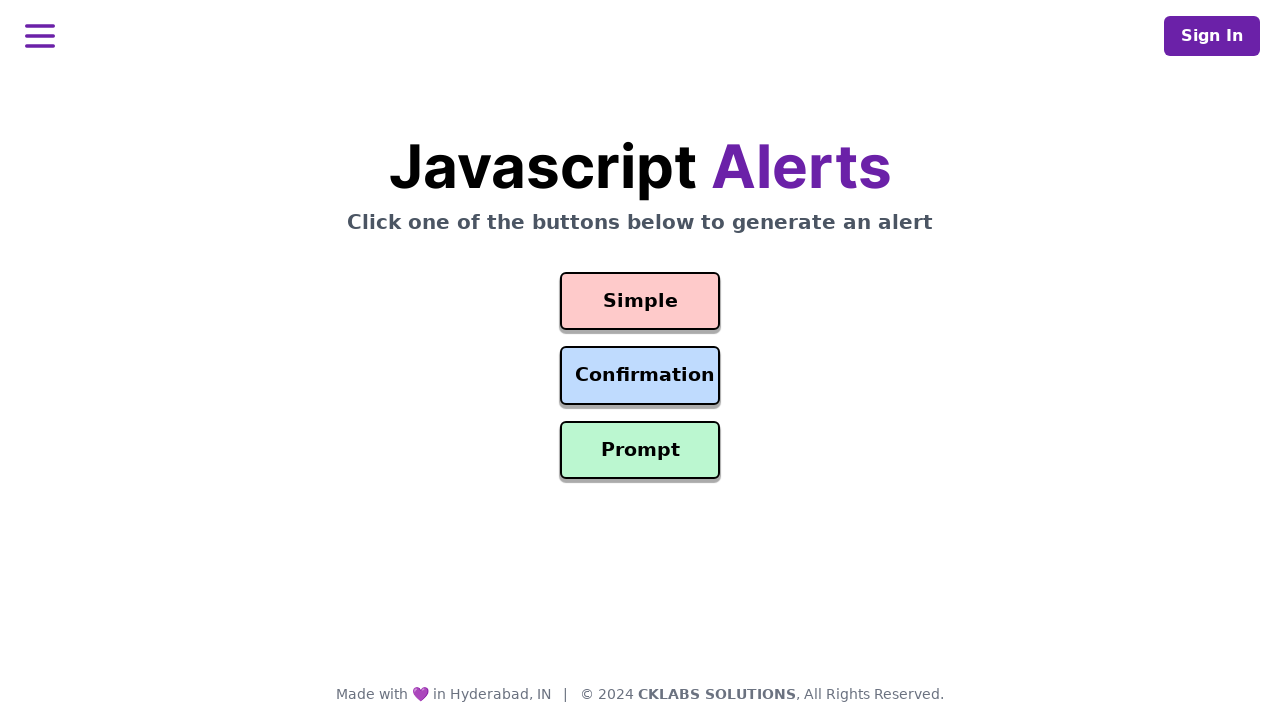

Clicked the button to trigger the simple alert at (640, 301) on #simple
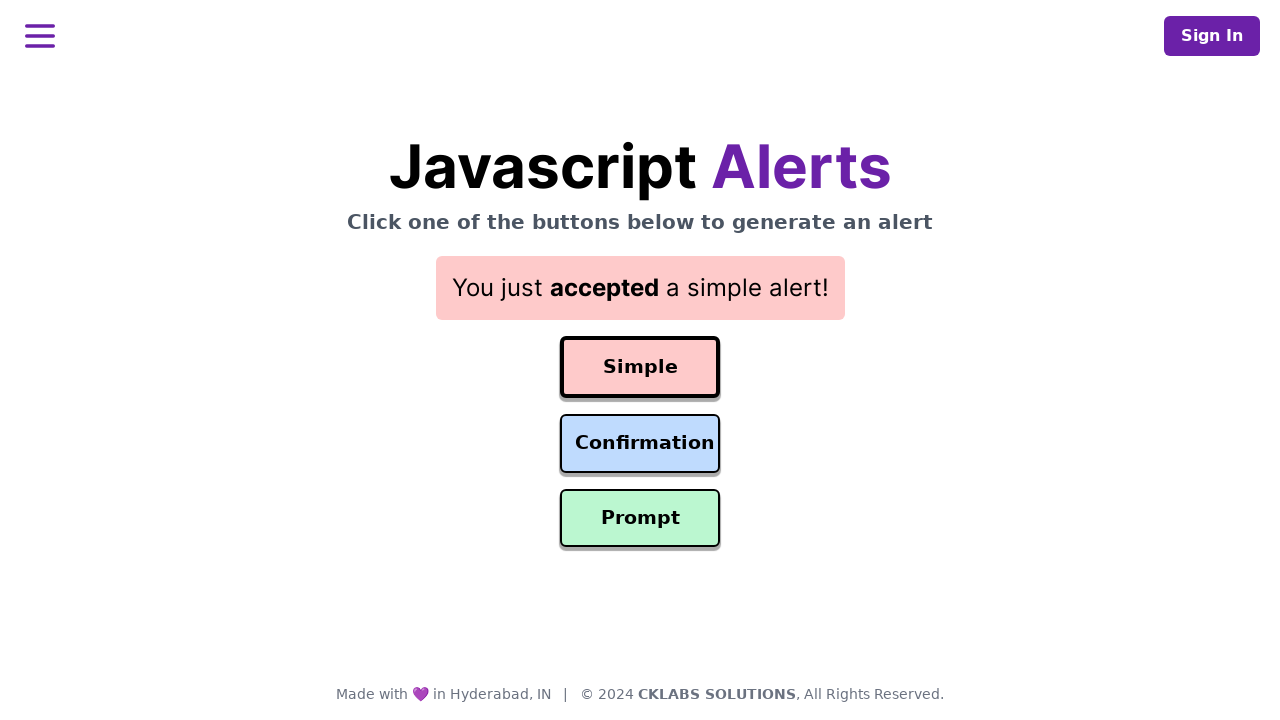

Set up dialog handler to accept the alert
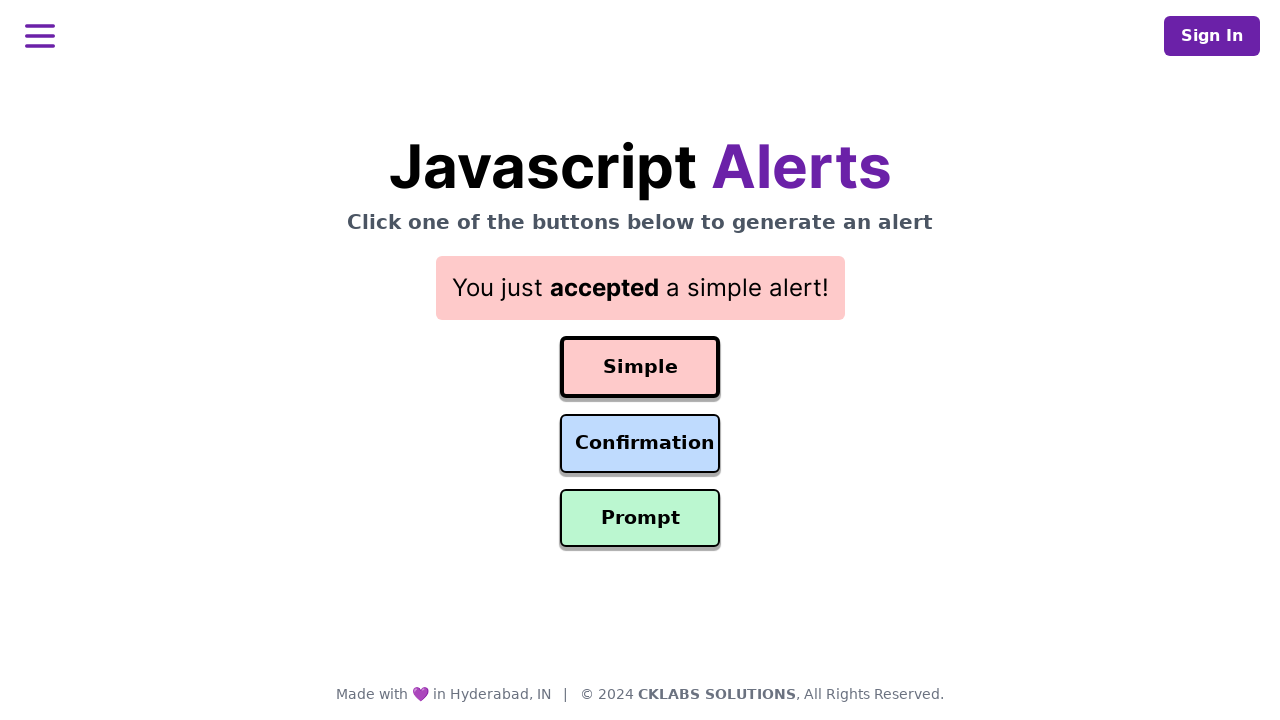

Waited for the alert to be handled
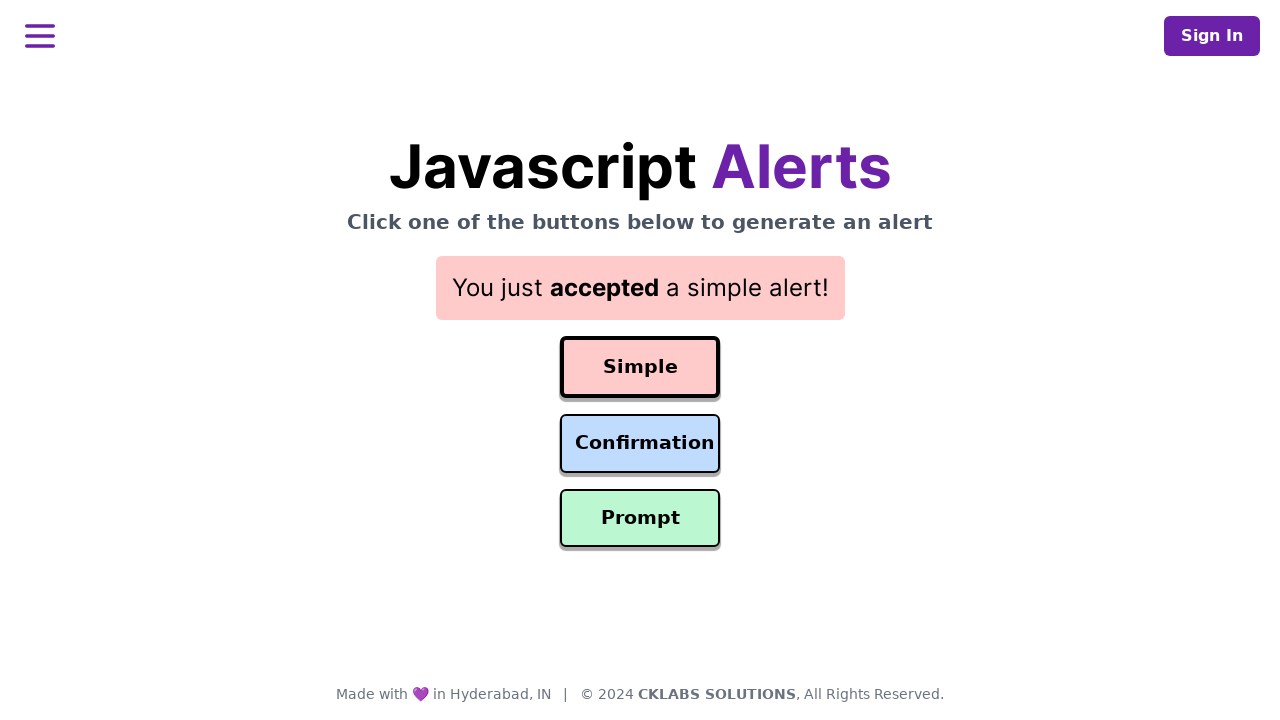

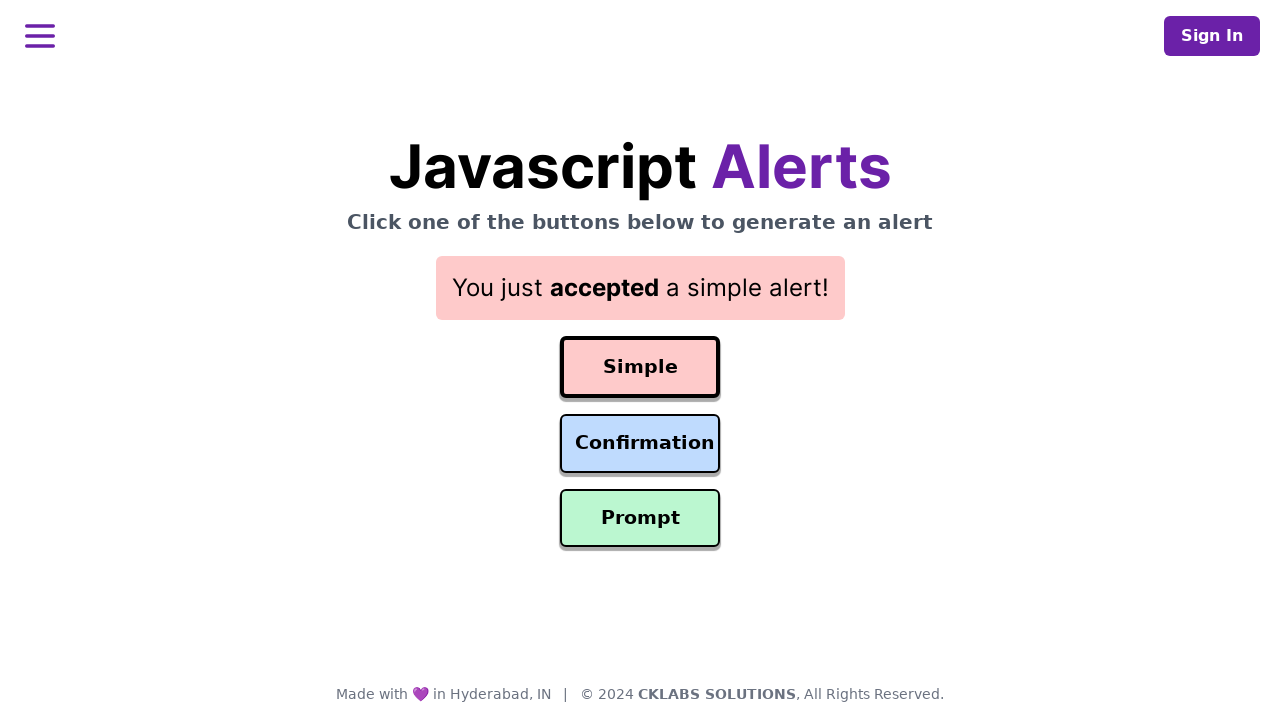